Loads the main site and waits to monitor for any critical API integration errors in the console related to Stripe, payment, or authentication services

Starting URL: https://fur4.com/

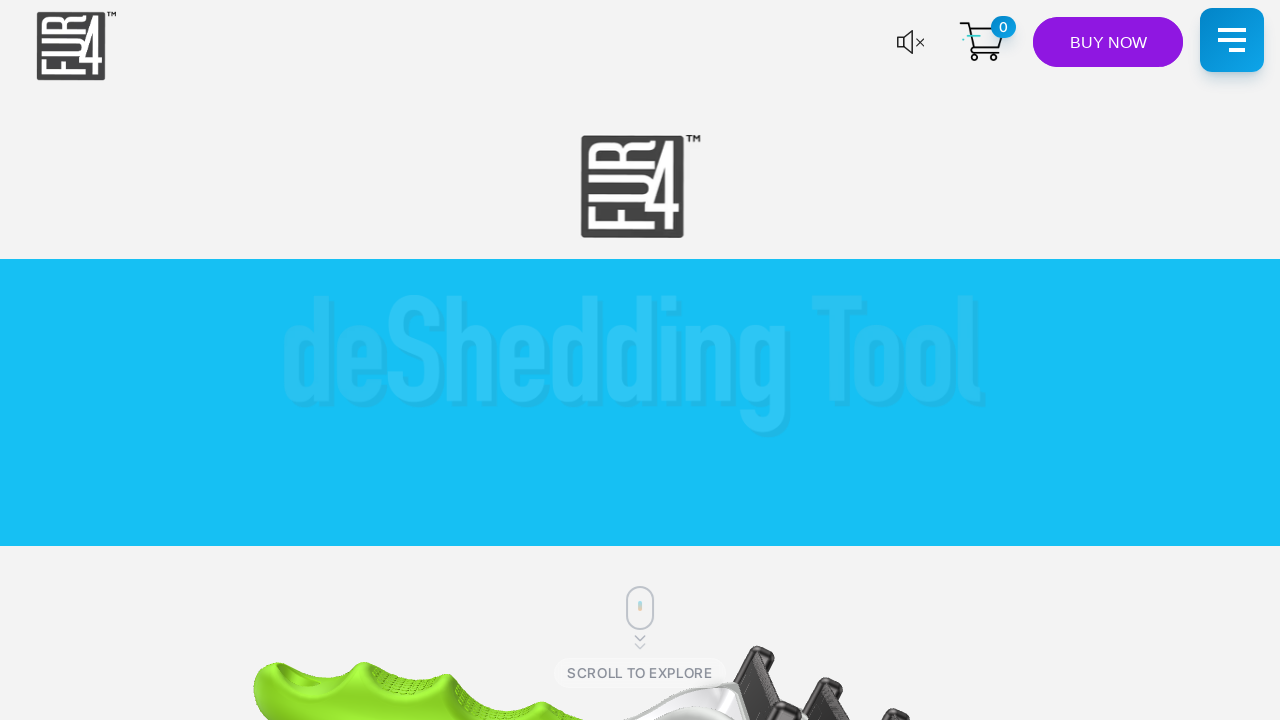

Waited for DOM content to load on https://fur4.com/
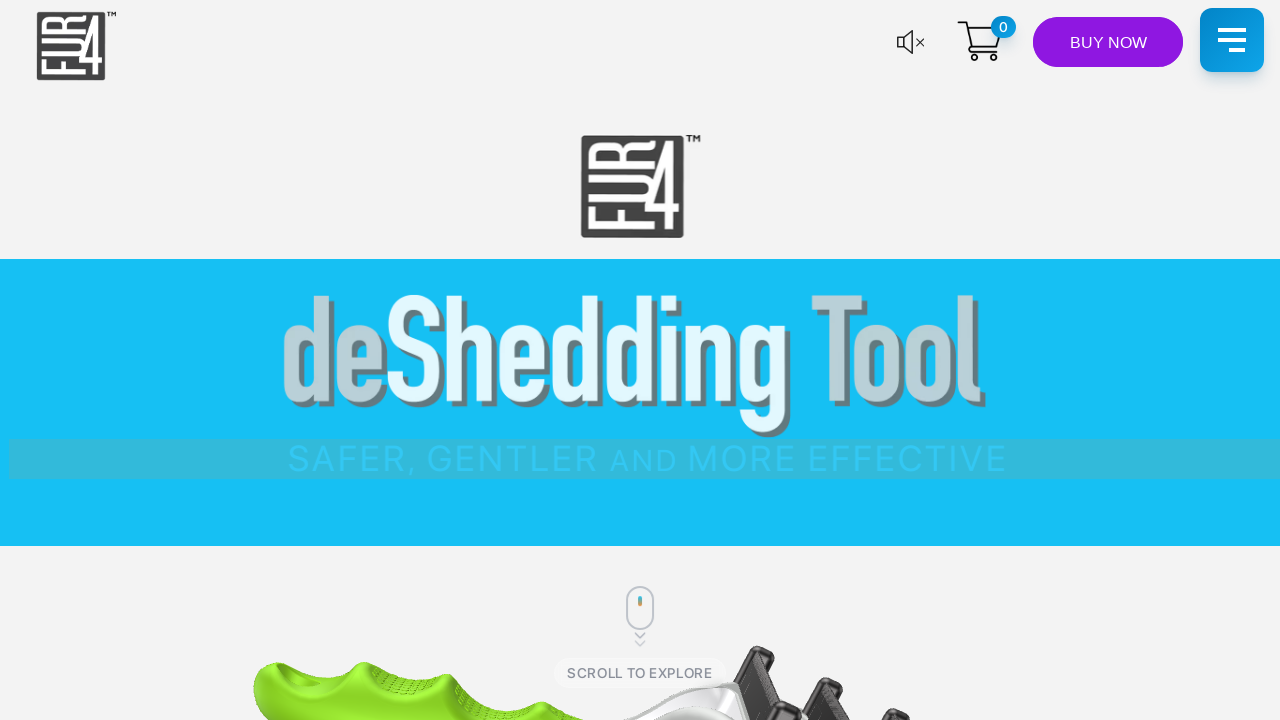

Waited 5 seconds for API integrations (Stripe, payment, authentication) to complete
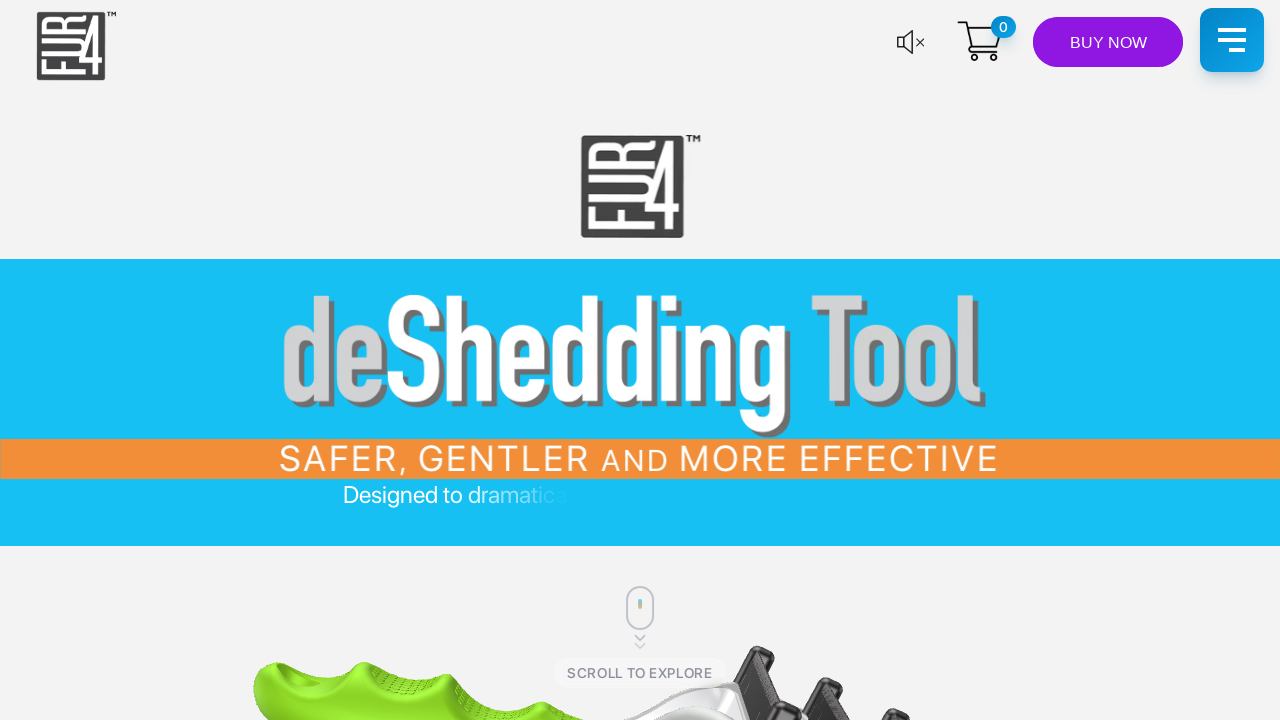

Verified network is idle and all critical API integrations have responded without errors
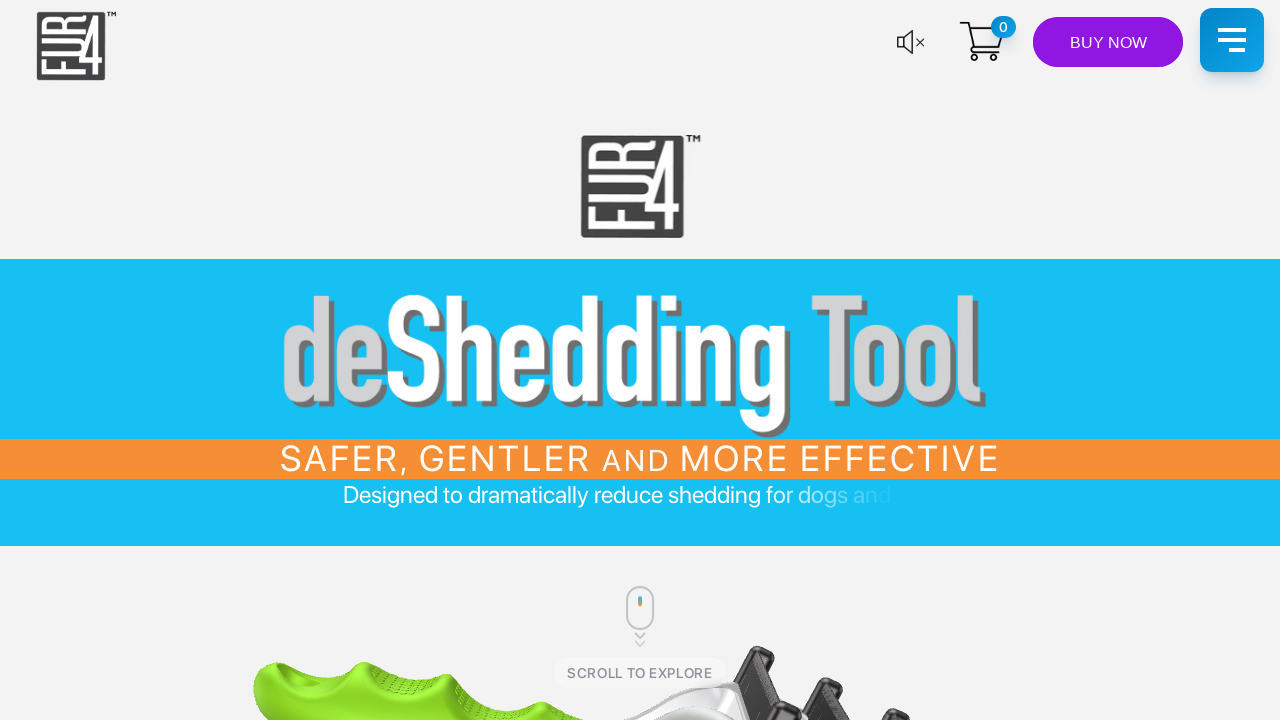

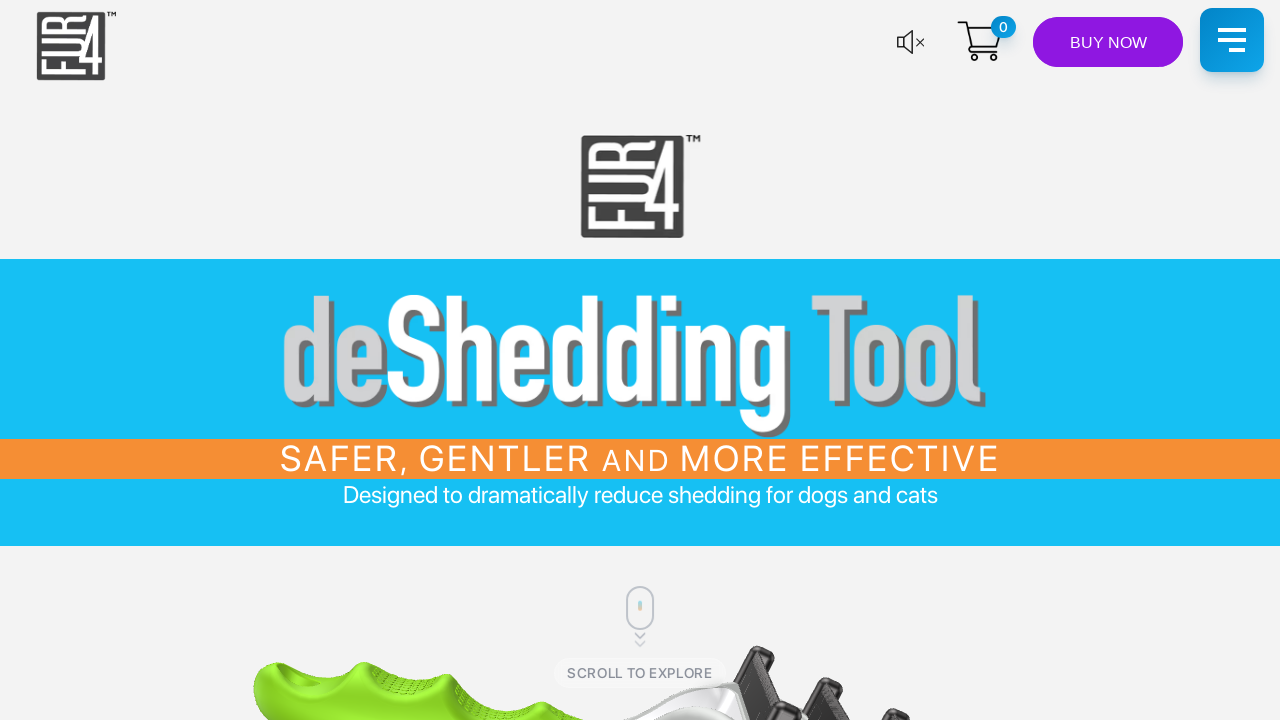